Tests alert handling on W3Schools Try It editor by switching to an iframe, triggering an alert, and accepting it

Starting URL: https://www.w3schools.com/jsref/tryit.asp?filename=tryjsref_alert2

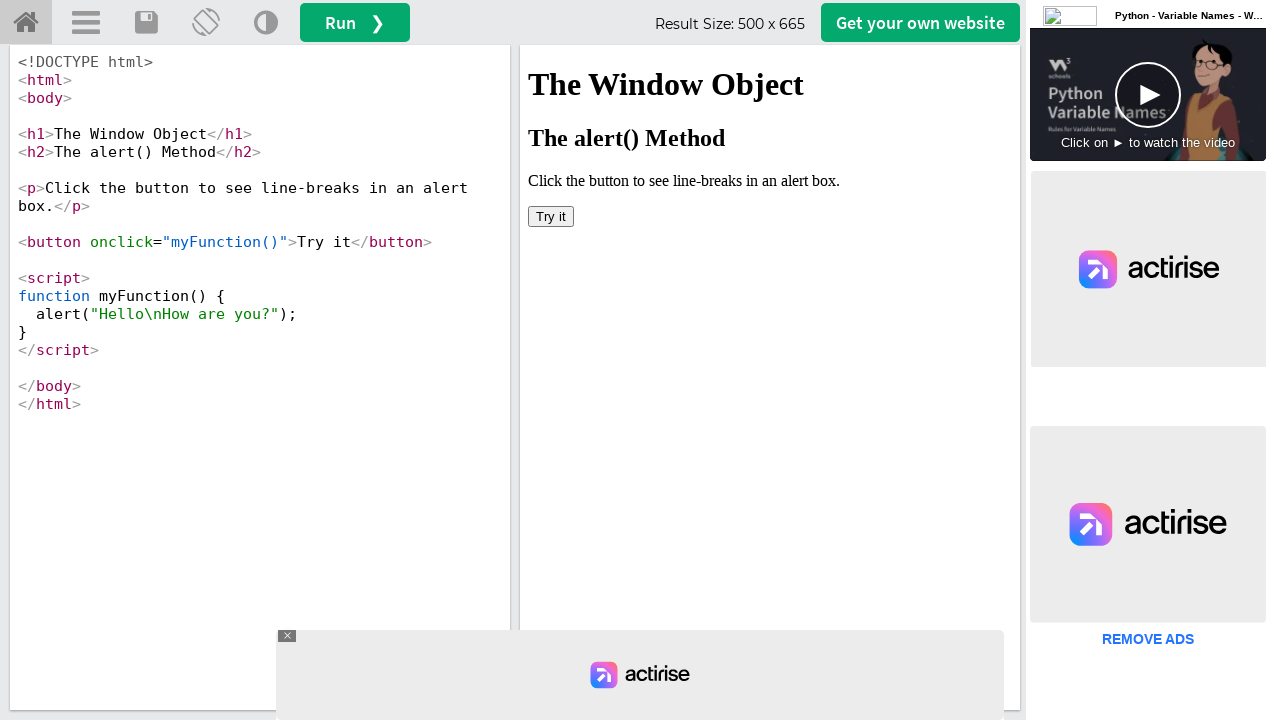

Switched to iframeResult containing the demo
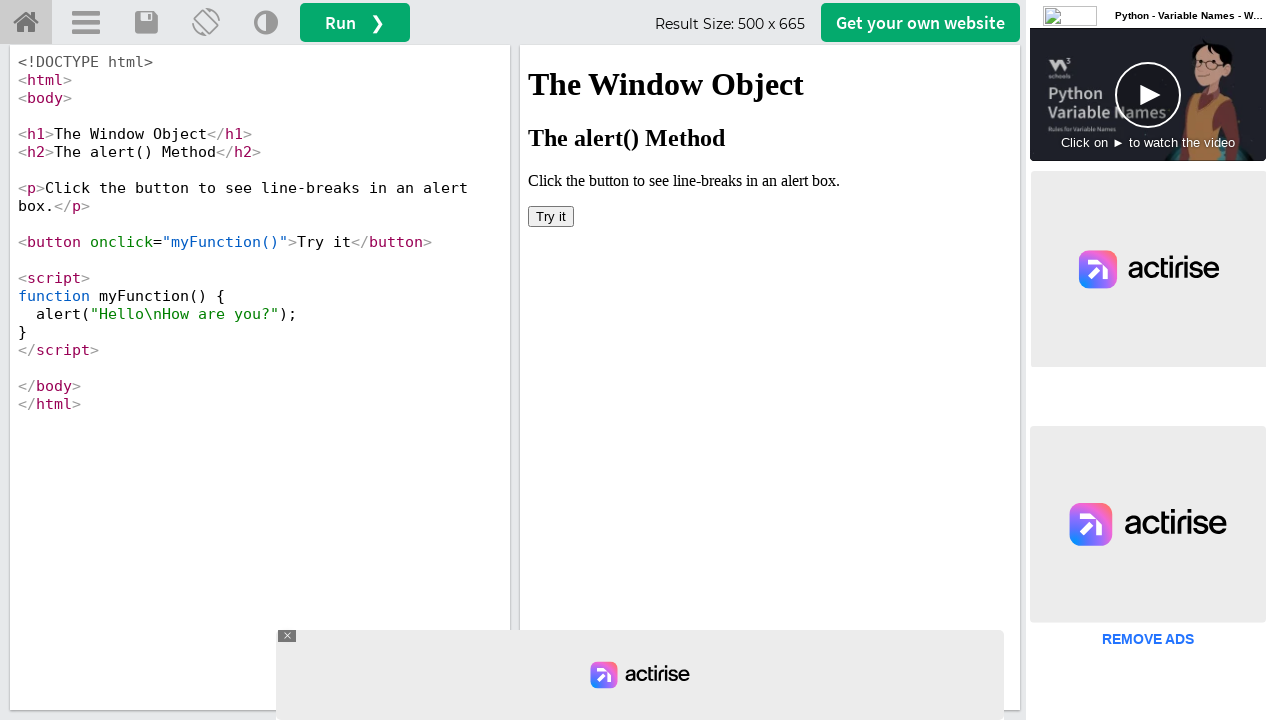

Clicked button in iframe to trigger alert at (551, 216) on body > button
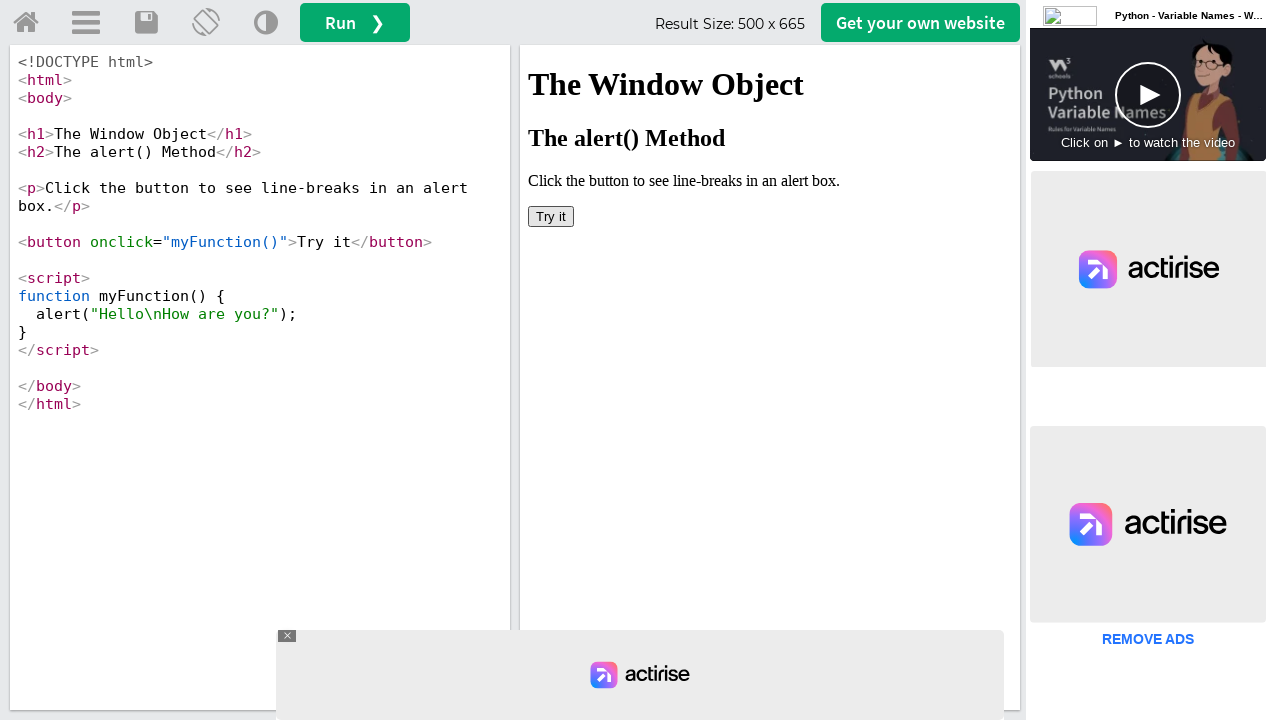

Registered dialog handler to accept alerts
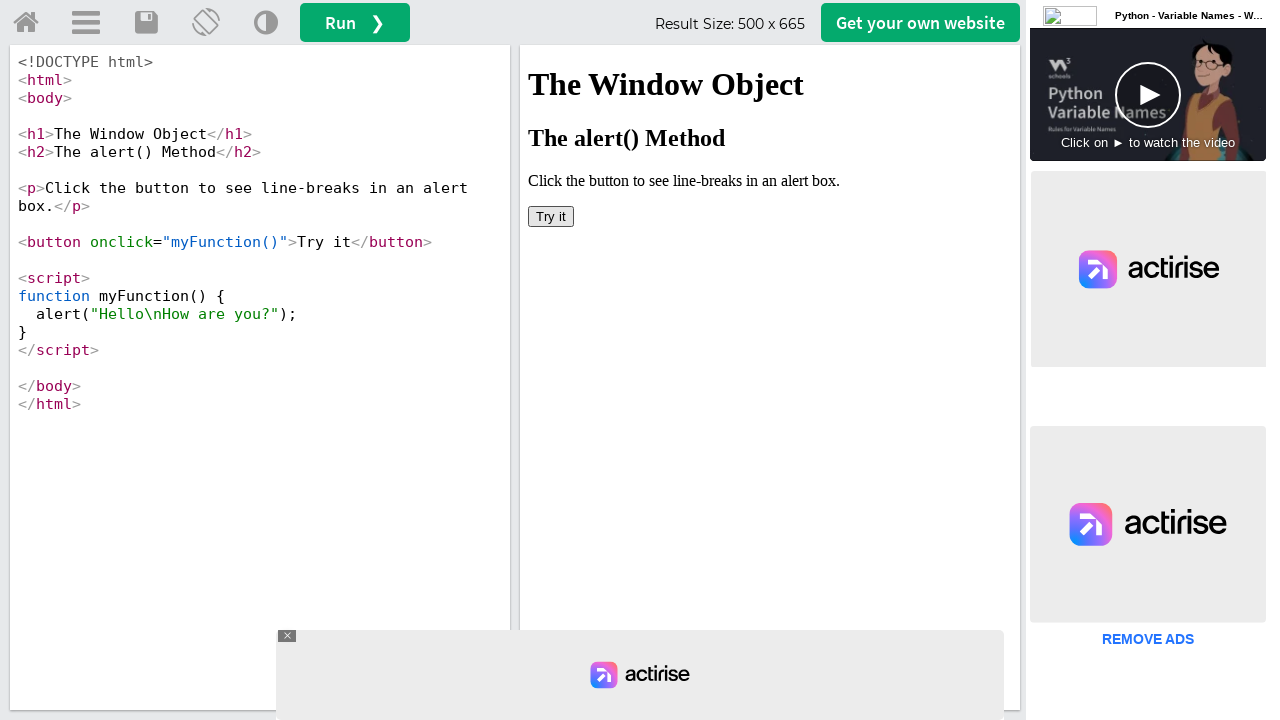

Verified main page context by retrieving page title
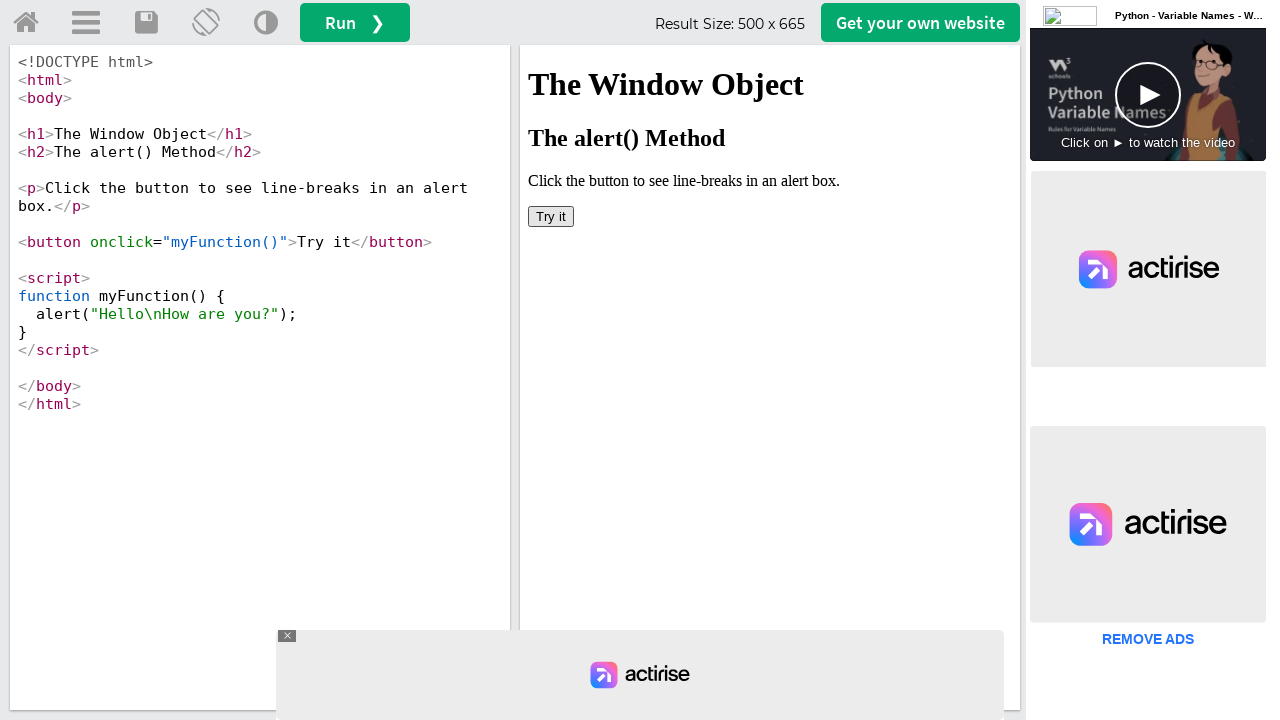

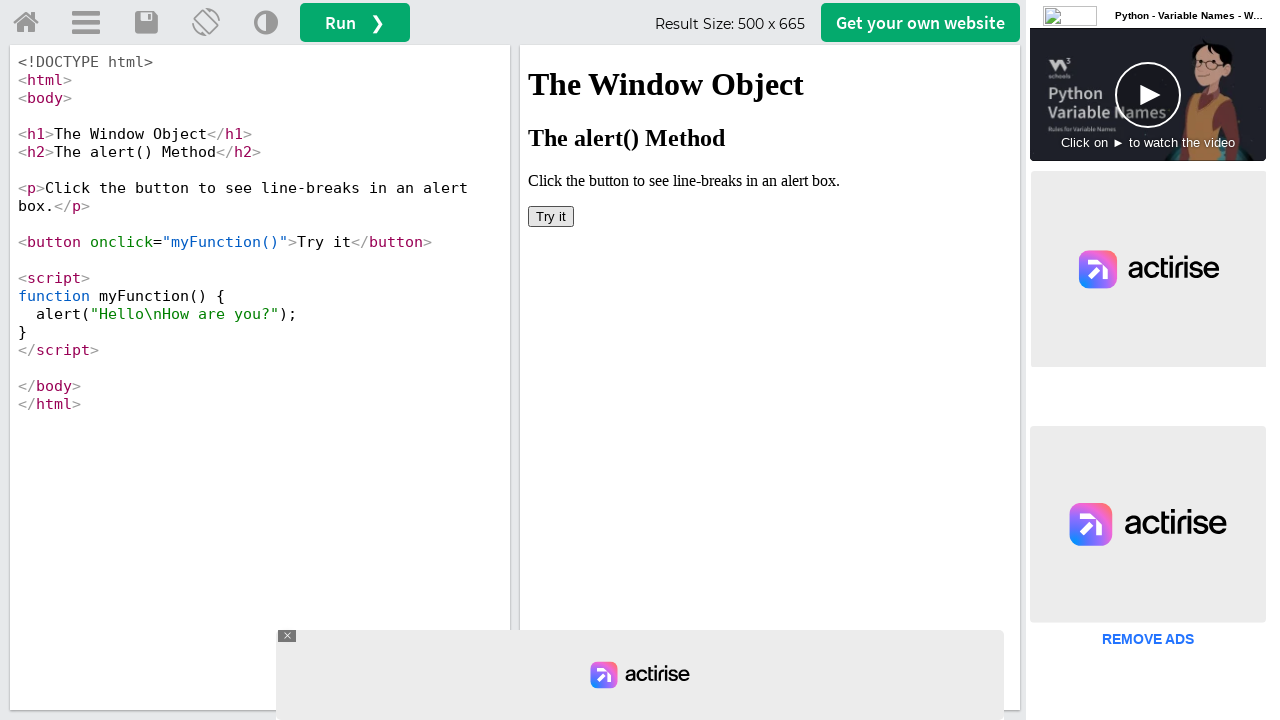